Navigates to a checkbox demonstration page and clicks all sports-related checkboxes in a specific section

Starting URL: http://www.tizag.com/htmlT/htmlcheckboxes.php

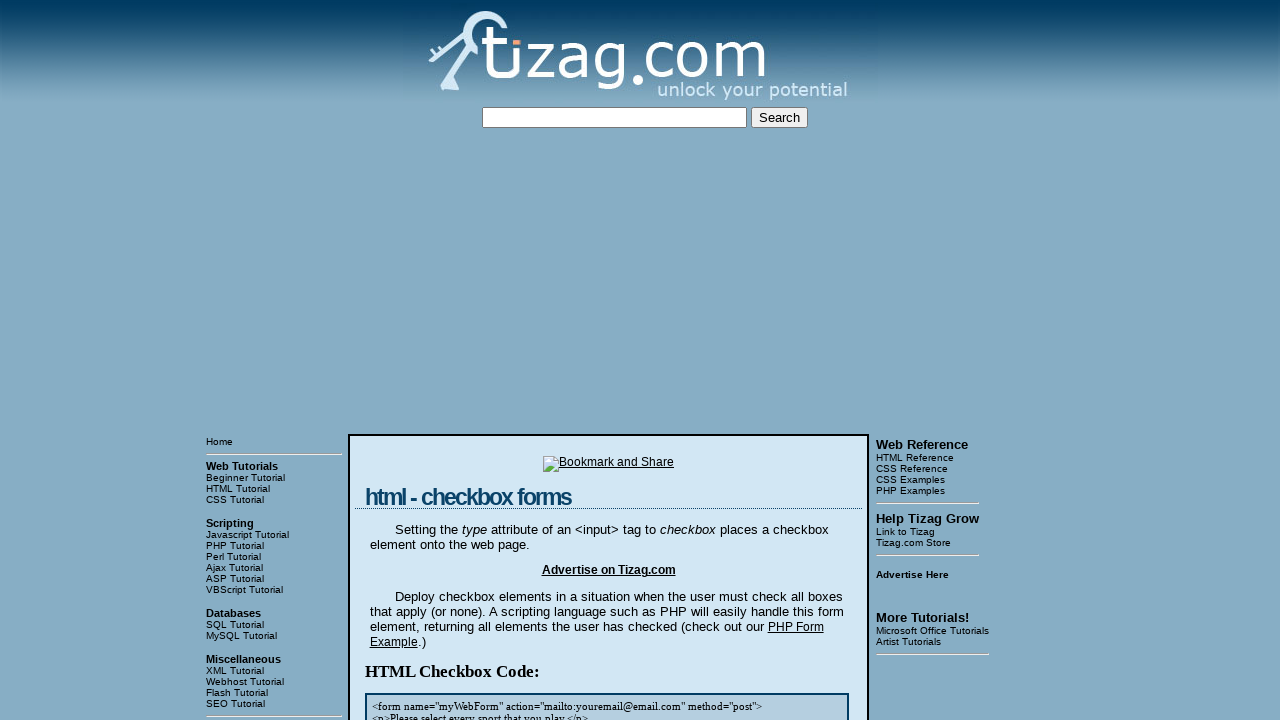

Navigated to checkbox demonstration page
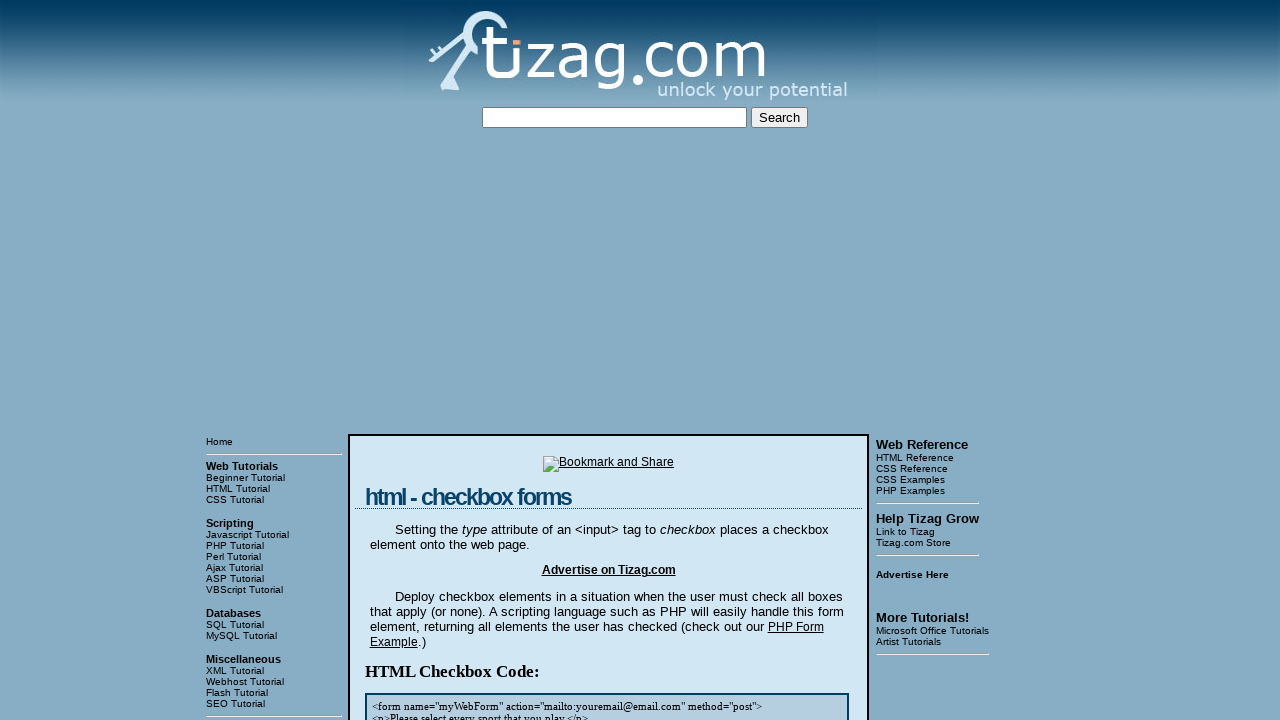

Located checkbox section
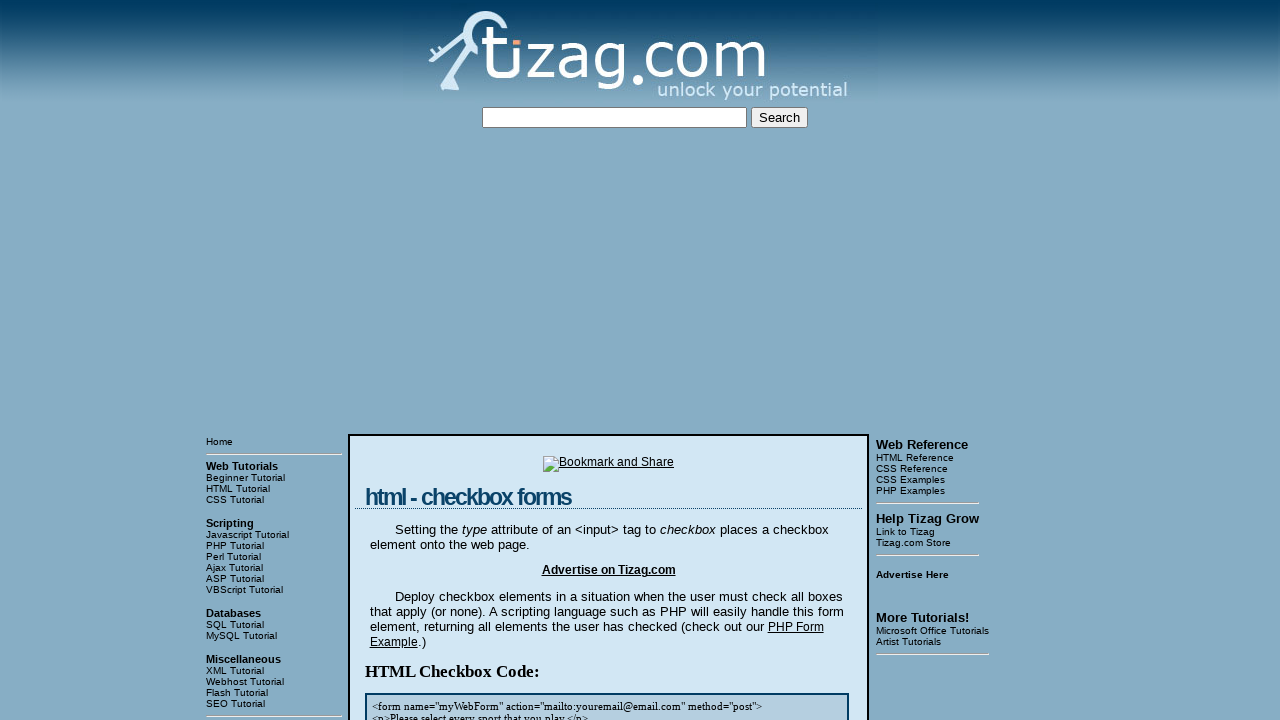

Found all sports-related checkboxes
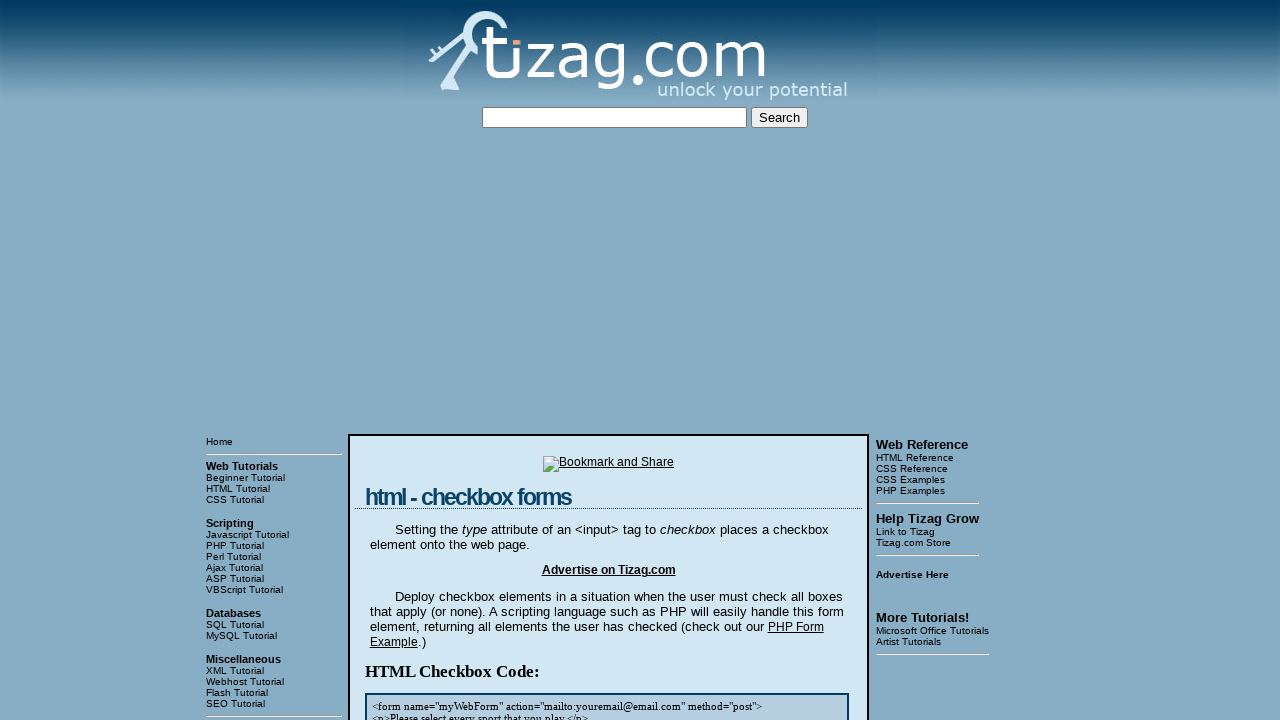

Counted 4 sports checkboxes
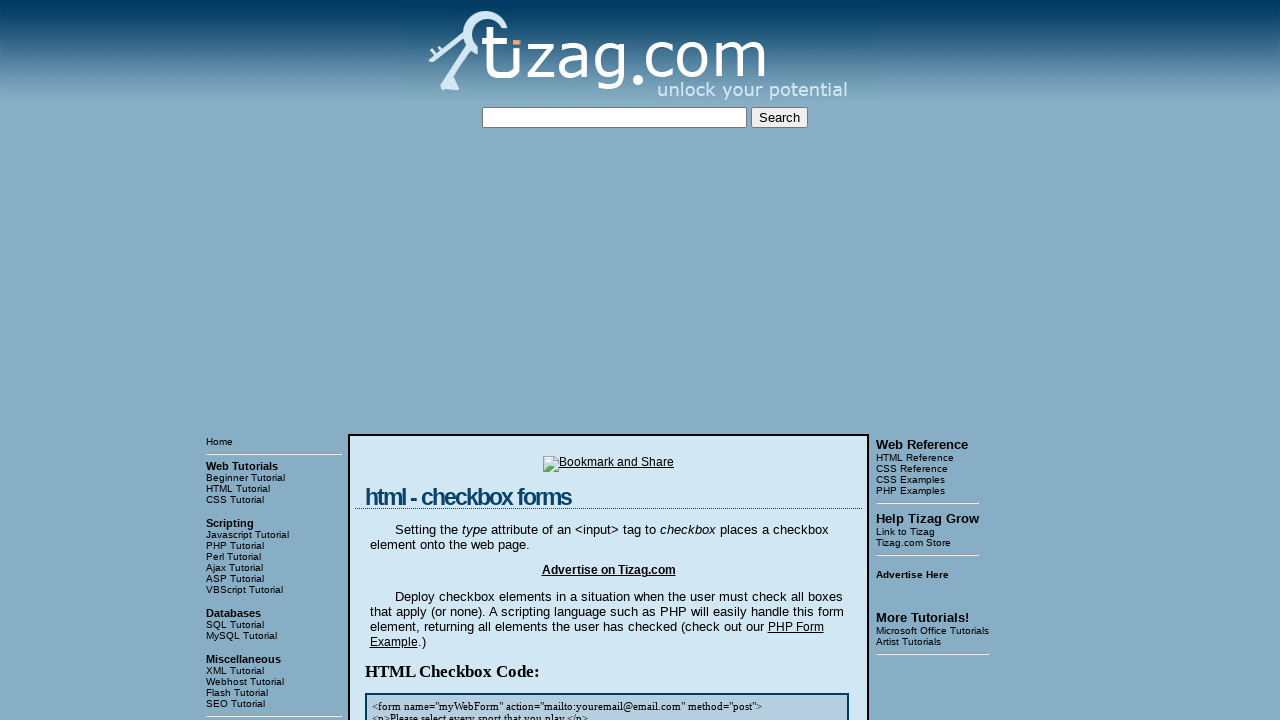

Clicked sports checkbox 1 of 4 at (422, 360) on xpath=/html/body/table[3]/tbody/tr[1]/td[2]/table/tbody/tr/td/div[4] >> input[na
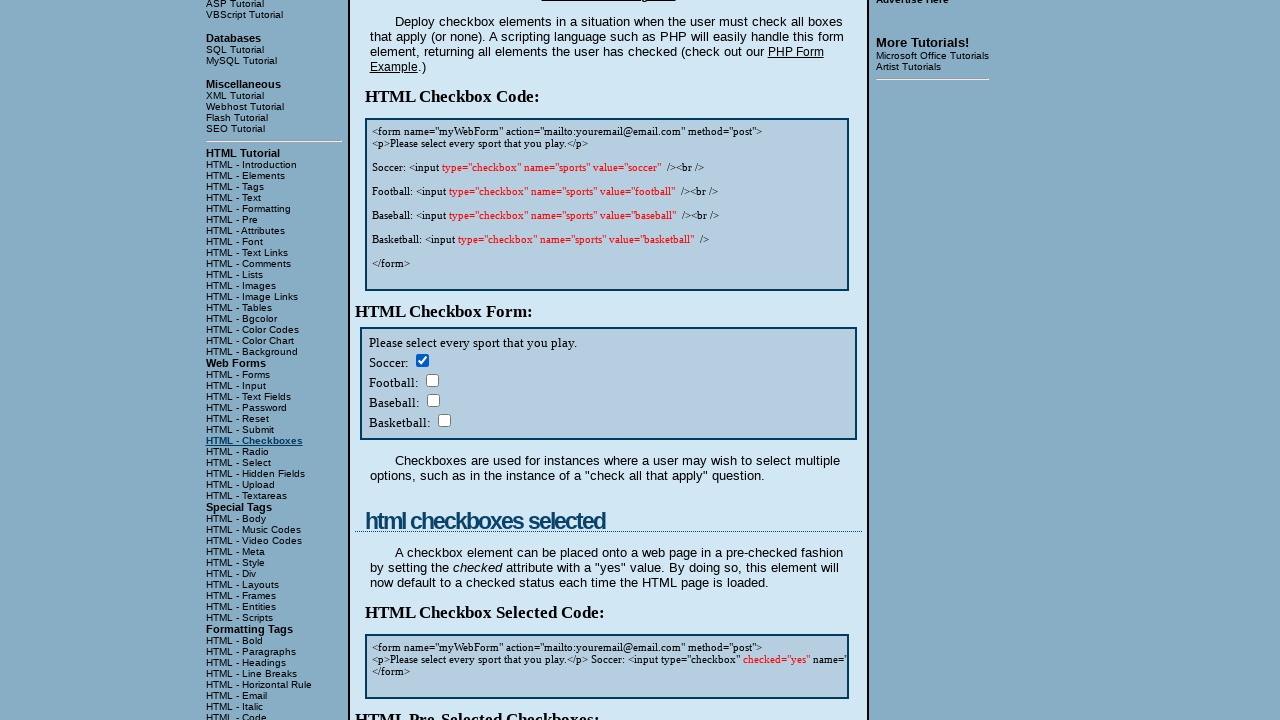

Clicked sports checkbox 2 of 4 at (432, 380) on xpath=/html/body/table[3]/tbody/tr[1]/td[2]/table/tbody/tr/td/div[4] >> input[na
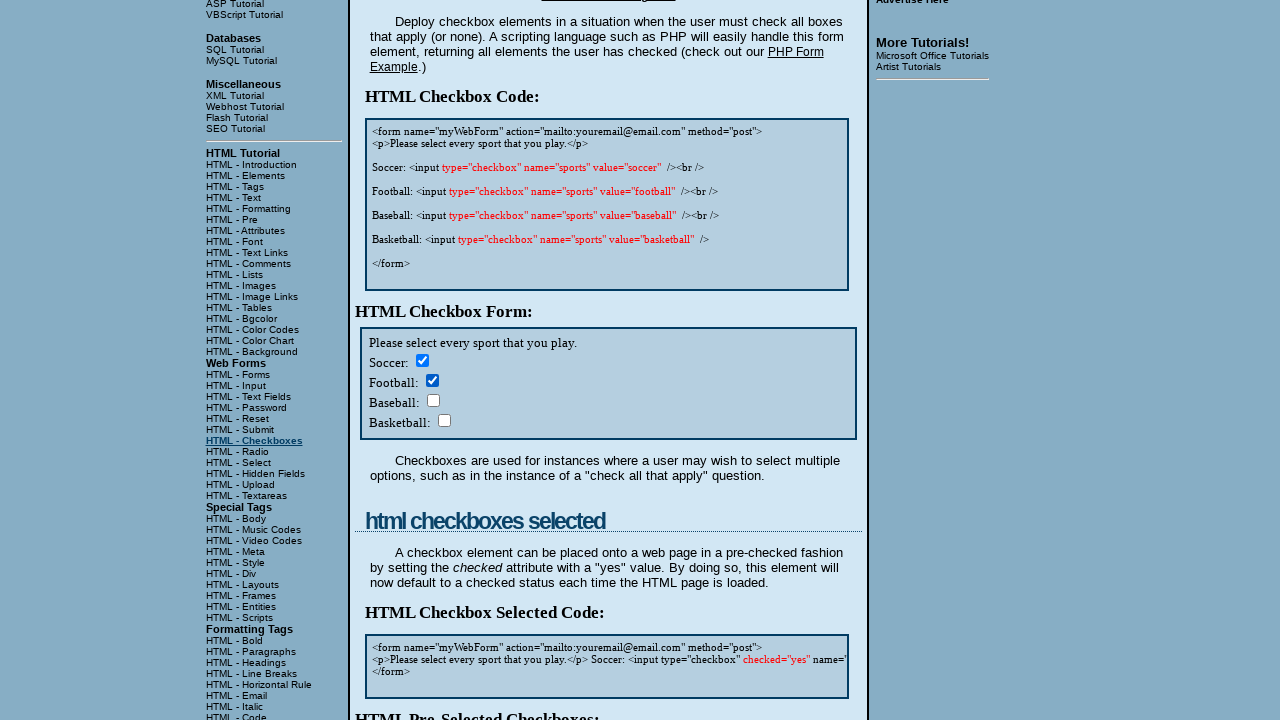

Clicked sports checkbox 3 of 4 at (433, 400) on xpath=/html/body/table[3]/tbody/tr[1]/td[2]/table/tbody/tr/td/div[4] >> input[na
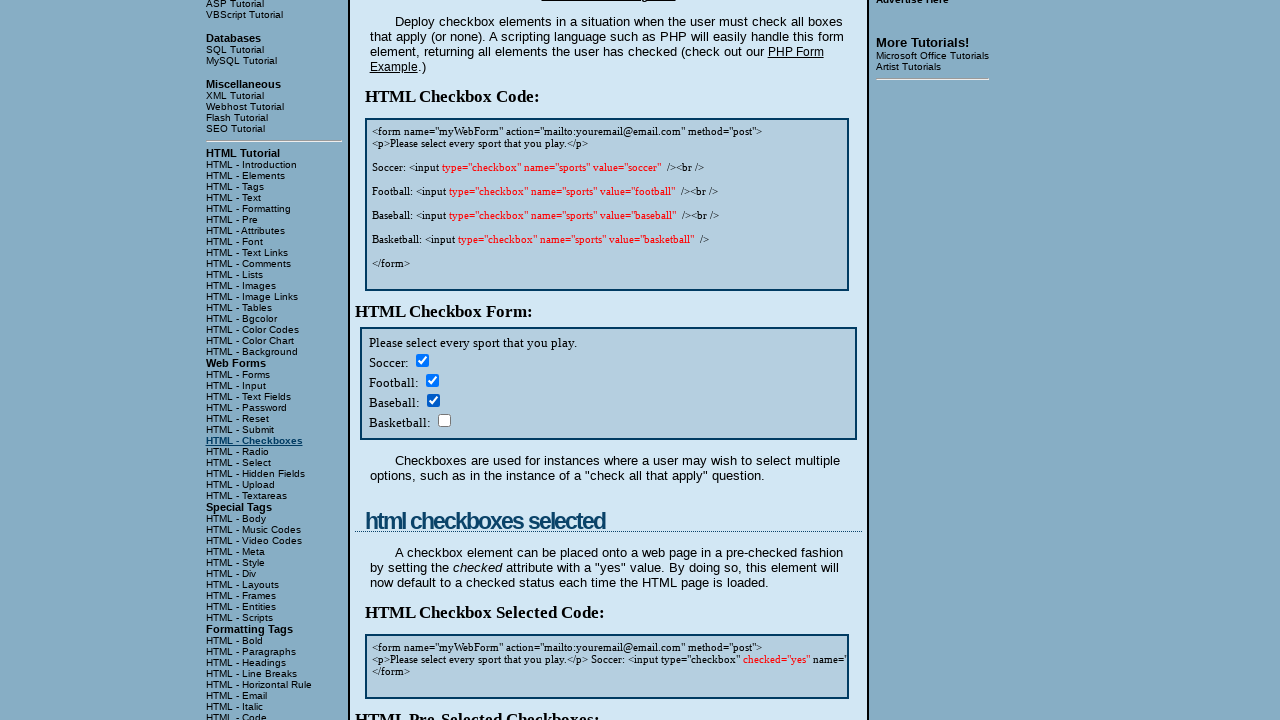

Clicked sports checkbox 4 of 4 at (444, 420) on xpath=/html/body/table[3]/tbody/tr[1]/td[2]/table/tbody/tr/td/div[4] >> input[na
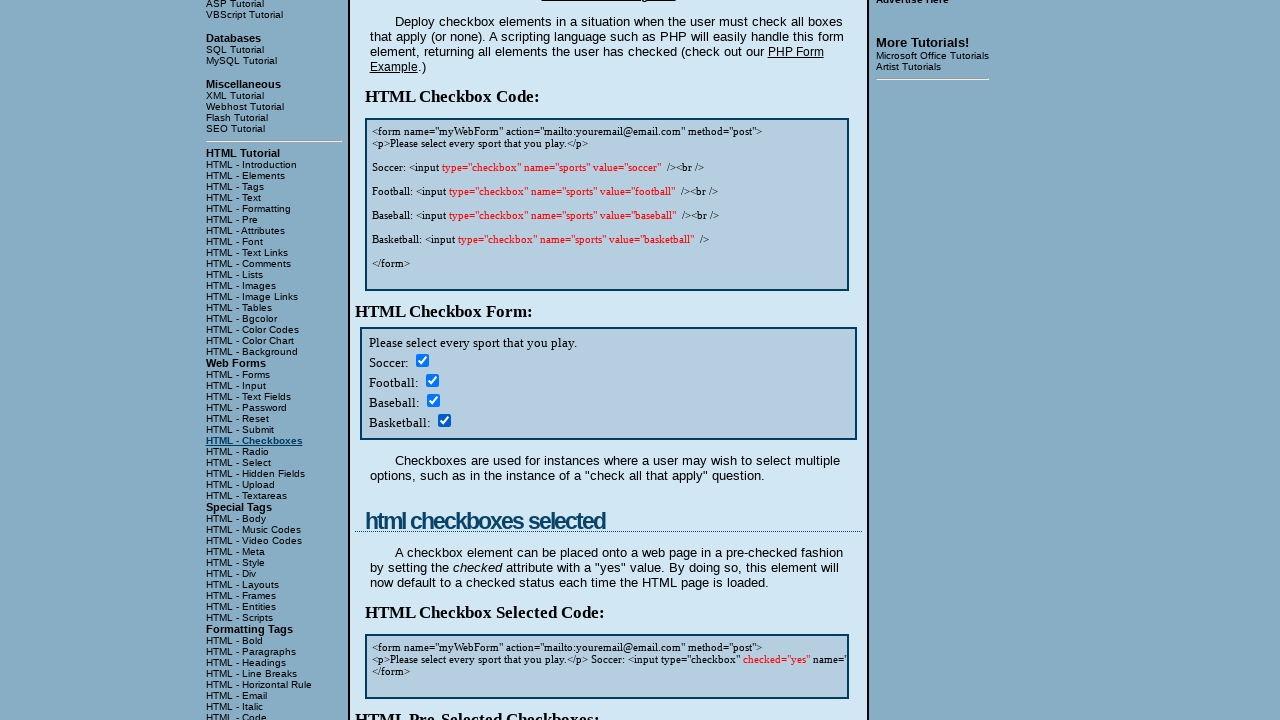

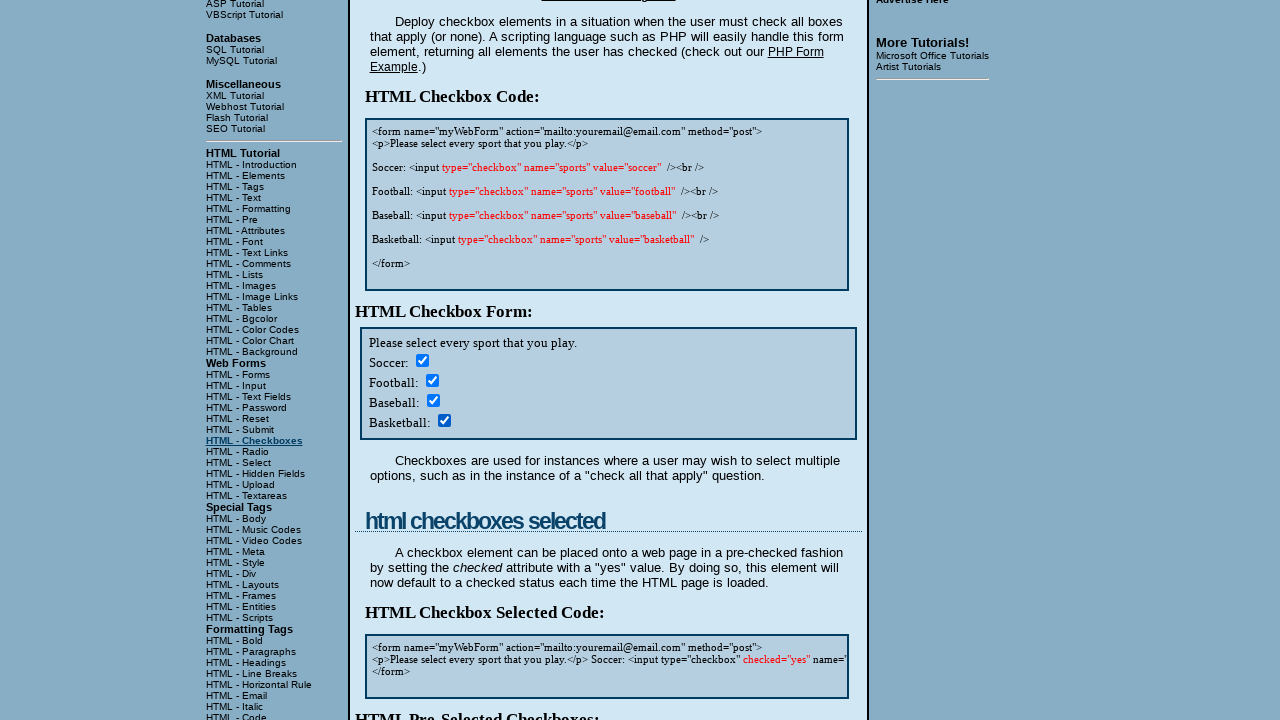